Tests navigation on SpiceJet website by hovering over the Add-ons menu and clicking on Visa Services option

Starting URL: https://www.spicejet.com/

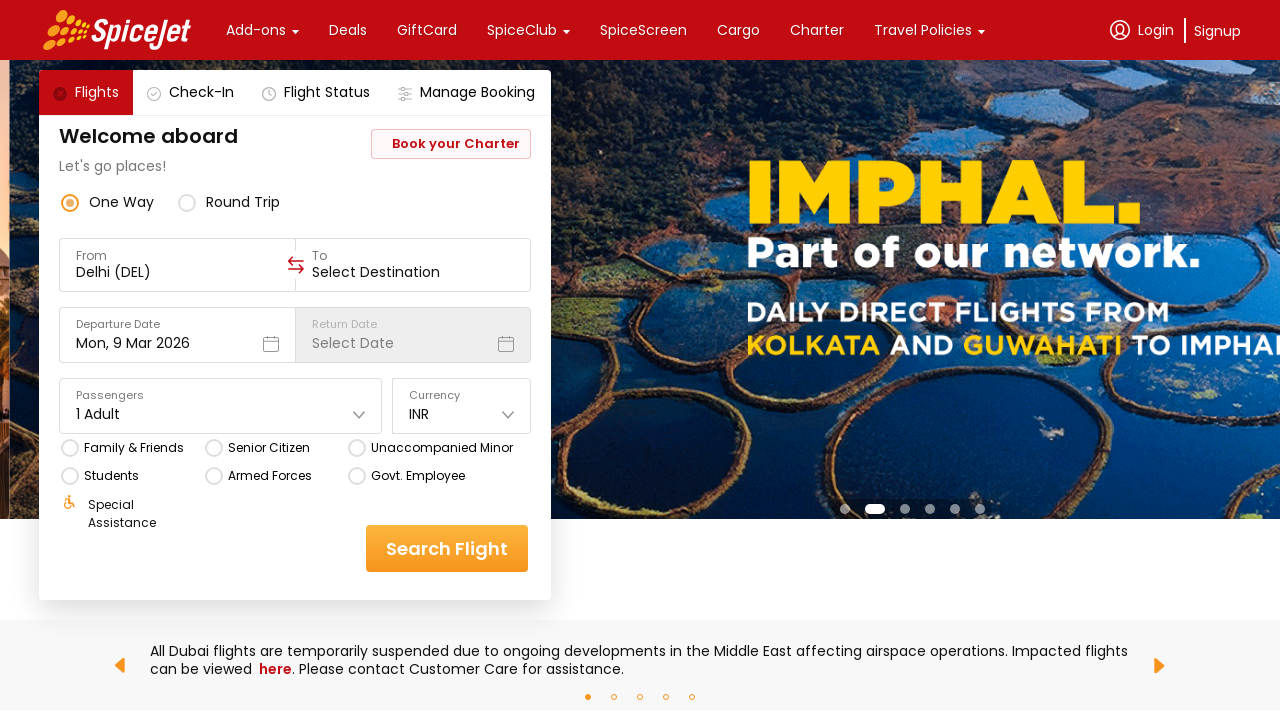

Hovered over Add-ons menu item at (256, 30) on internal:text="Add-ons"i >> nth=0
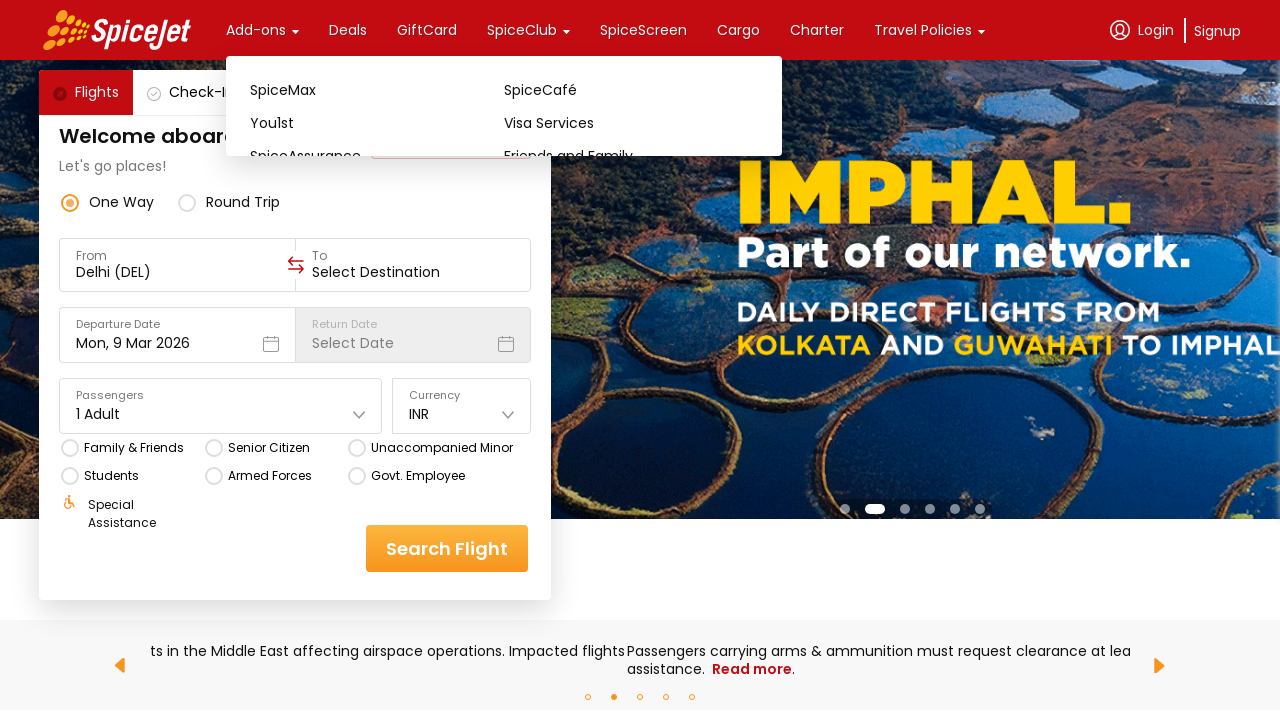

Clicked on Visa Services option at (631, 123) on internal:text="Visa Services"i >> nth=0
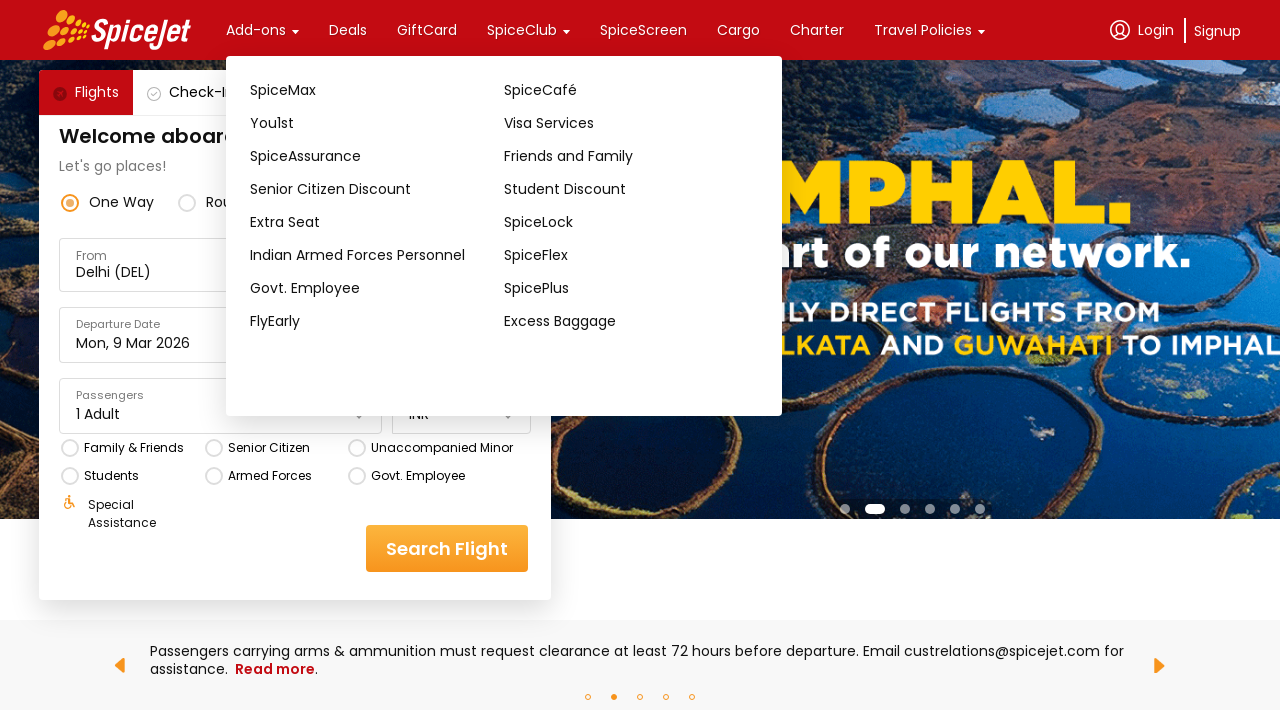

Page loaded and network became idle
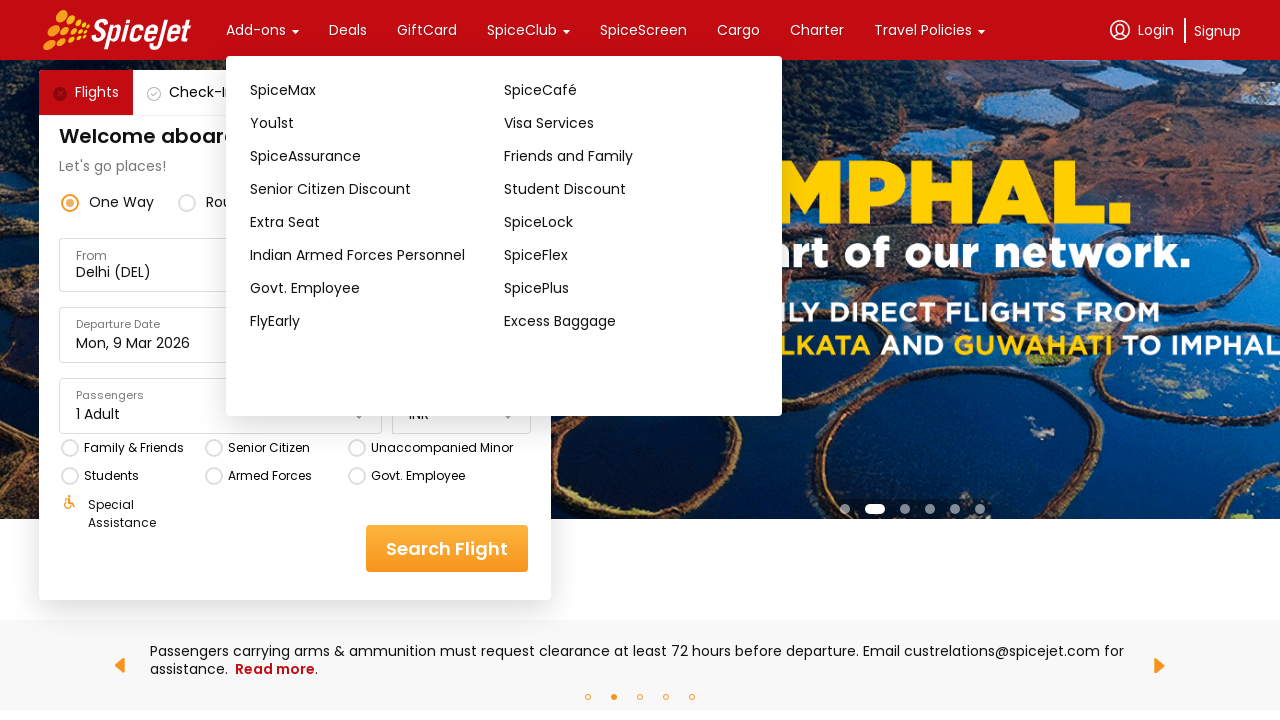

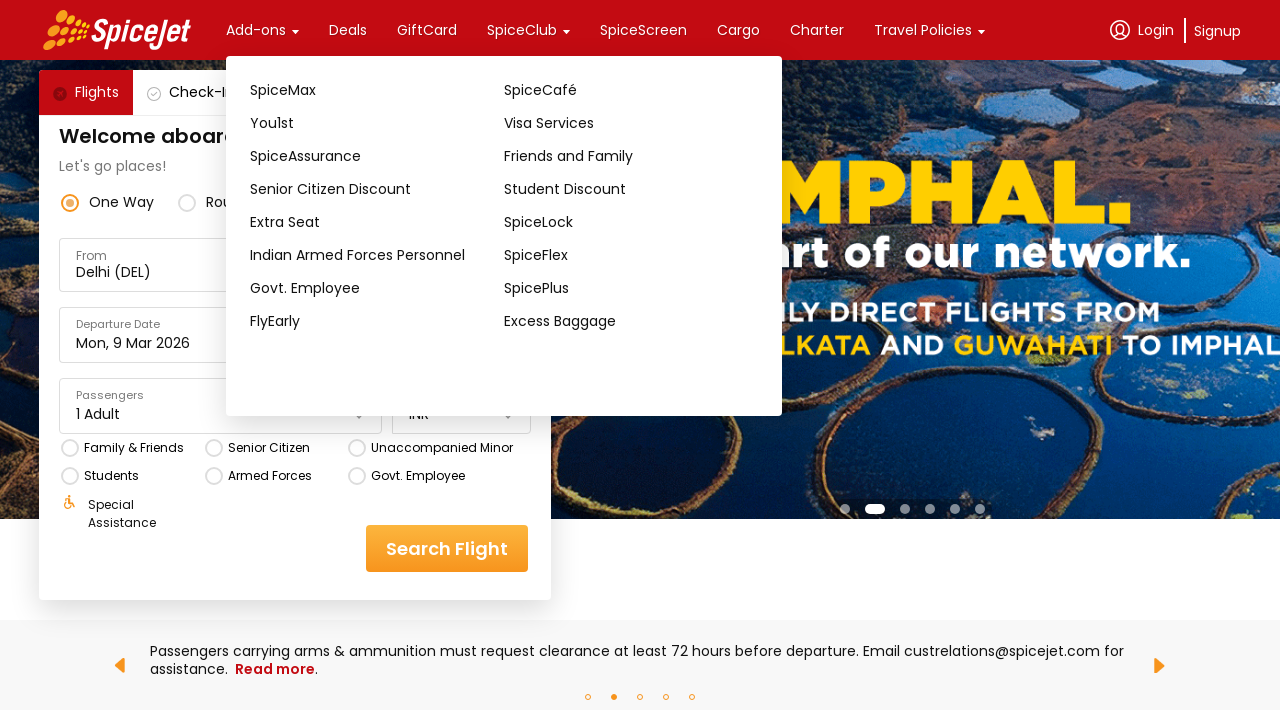